Navigates from the first page to the second page using the next button

Starting URL: https://krishnapandya-vgec-it.github.io/GUIsecond/

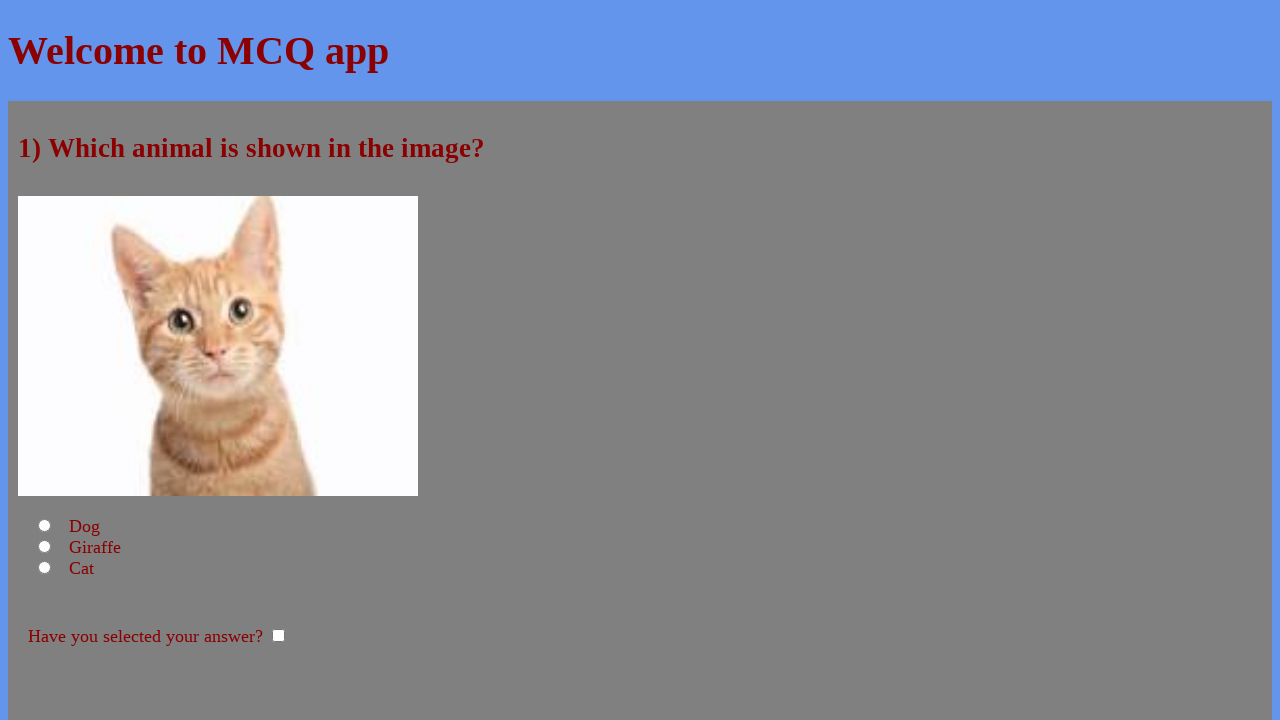

Navigated to starting URL
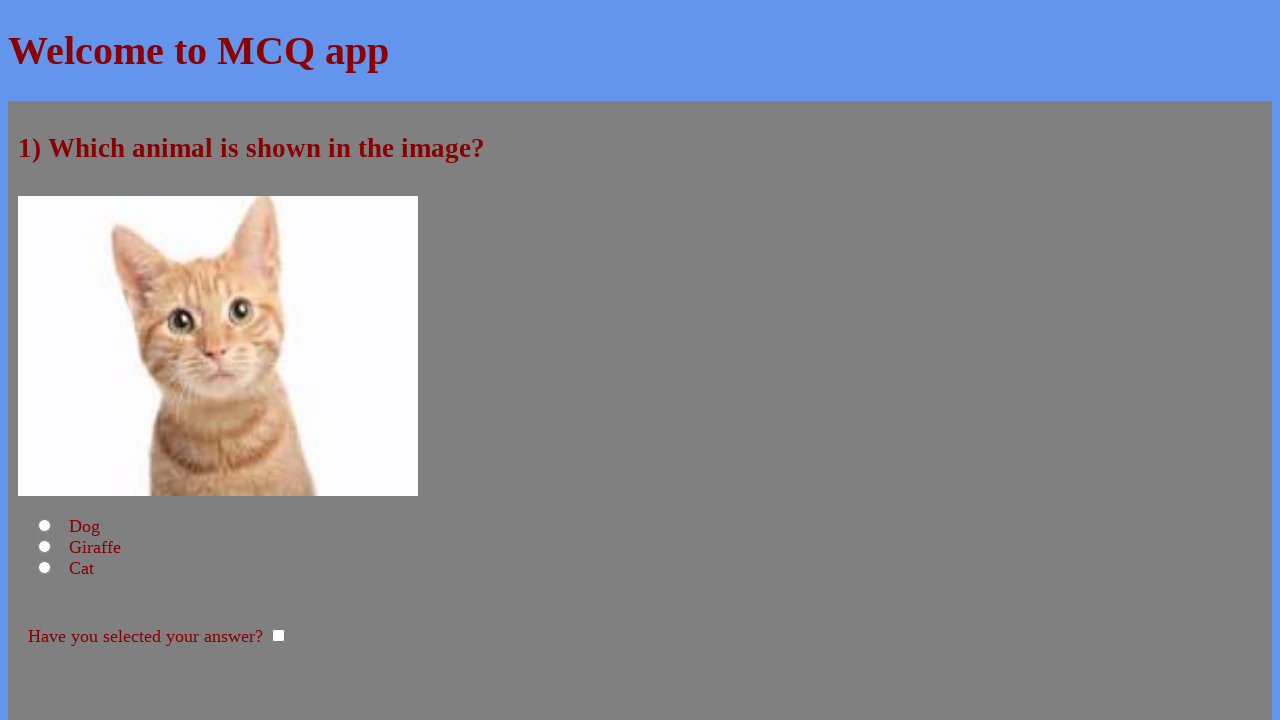

Clicked next button to navigate to second page at (60, 691) on #first_next
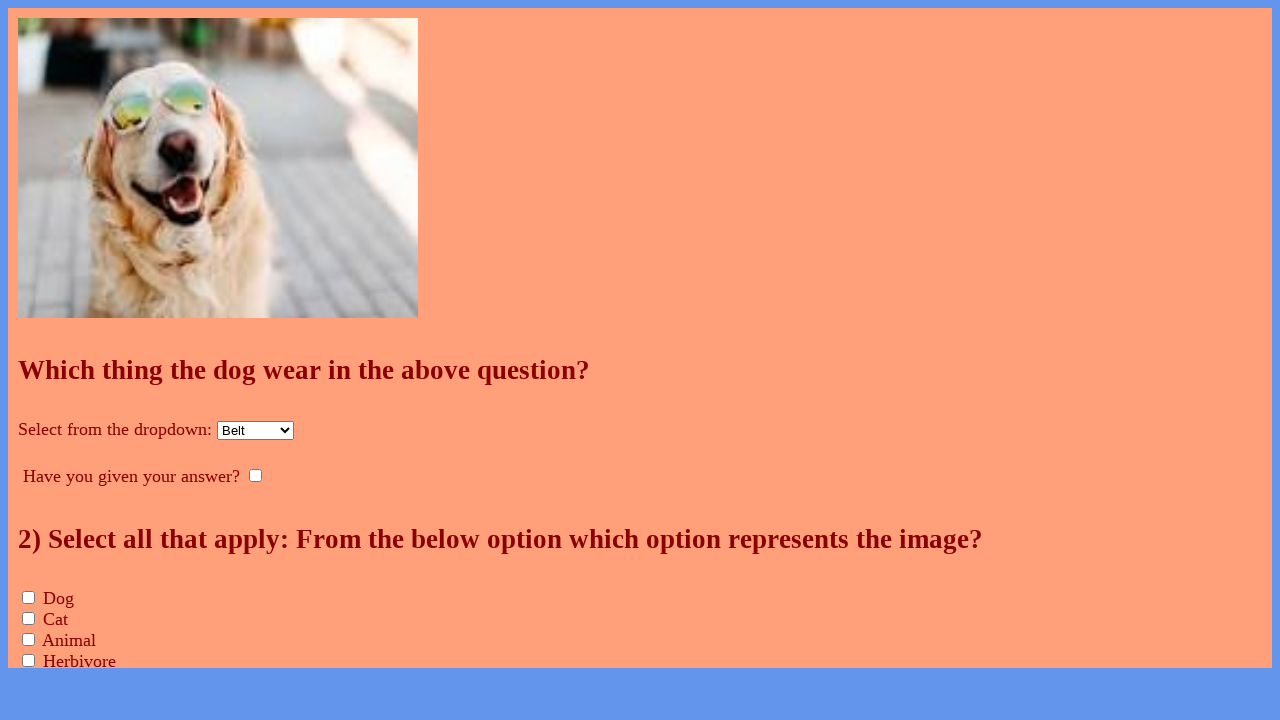

Second page loaded successfully - verified by presence of second_main_div element
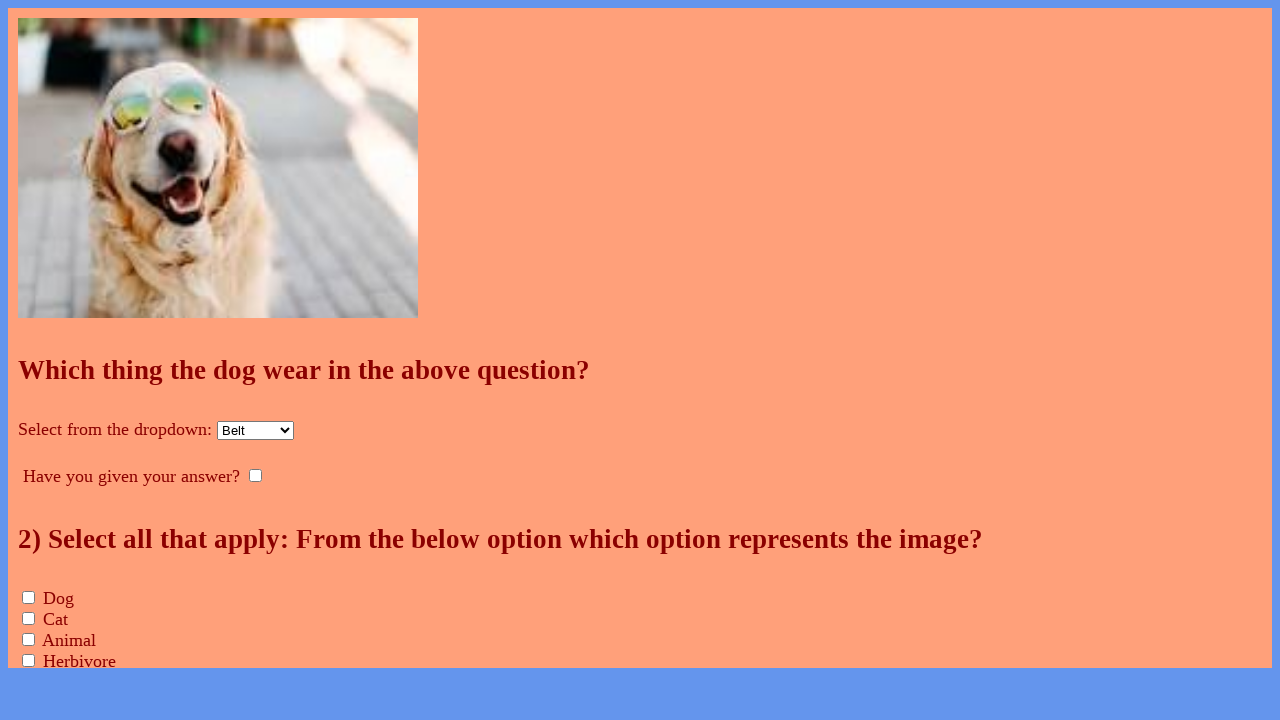

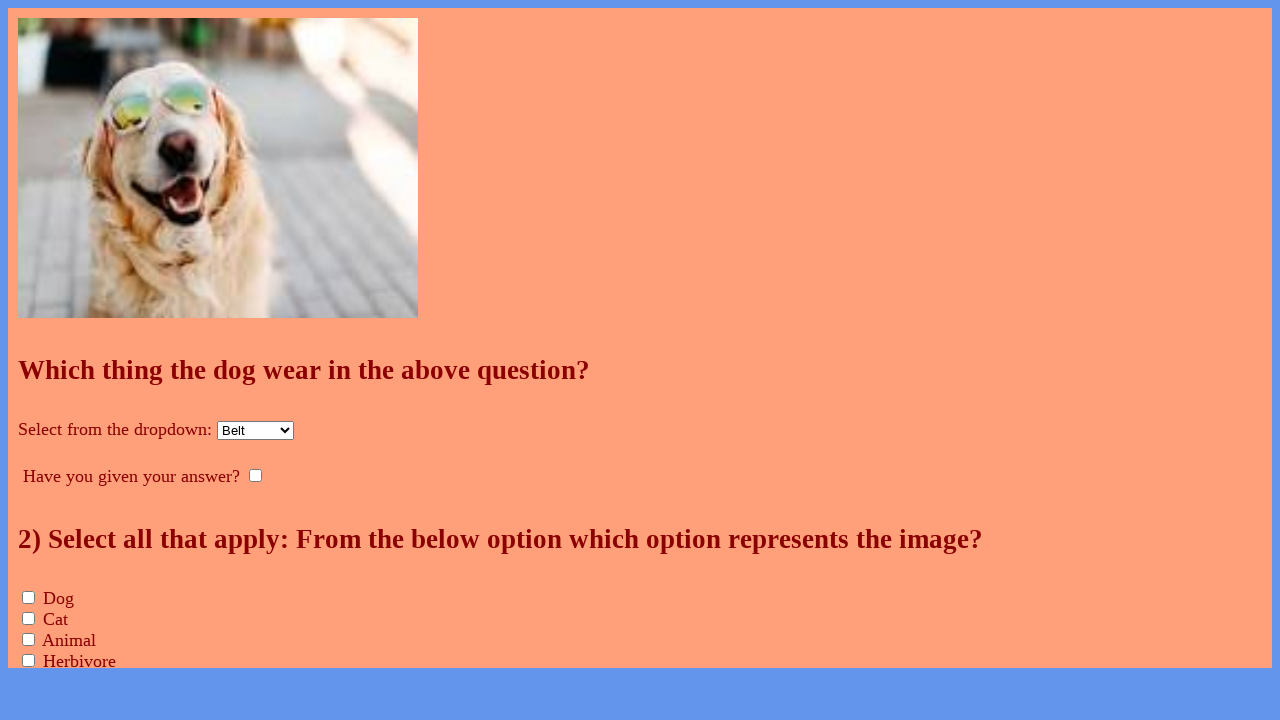